Tests drag and drop functionality by dragging element A onto element B

Starting URL: https://the-internet.herokuapp.com

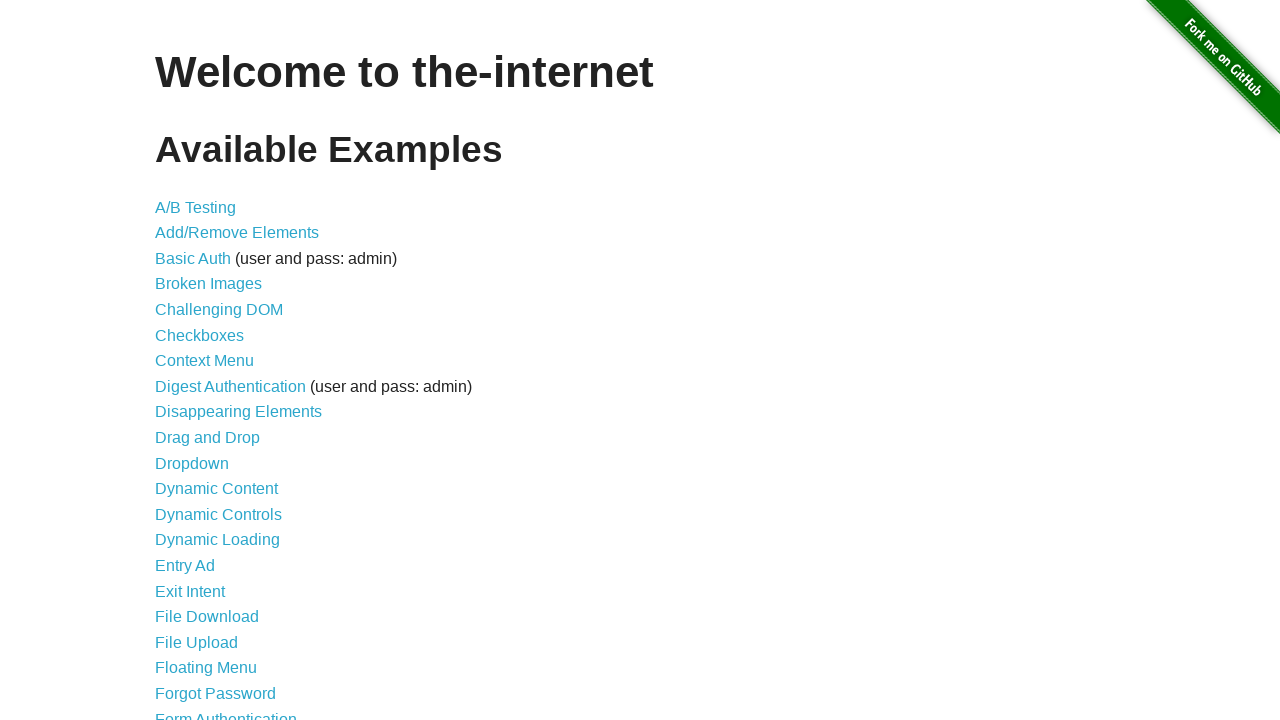

Clicked on Drag and Drop link at (208, 438) on a[href='/drag_and_drop']
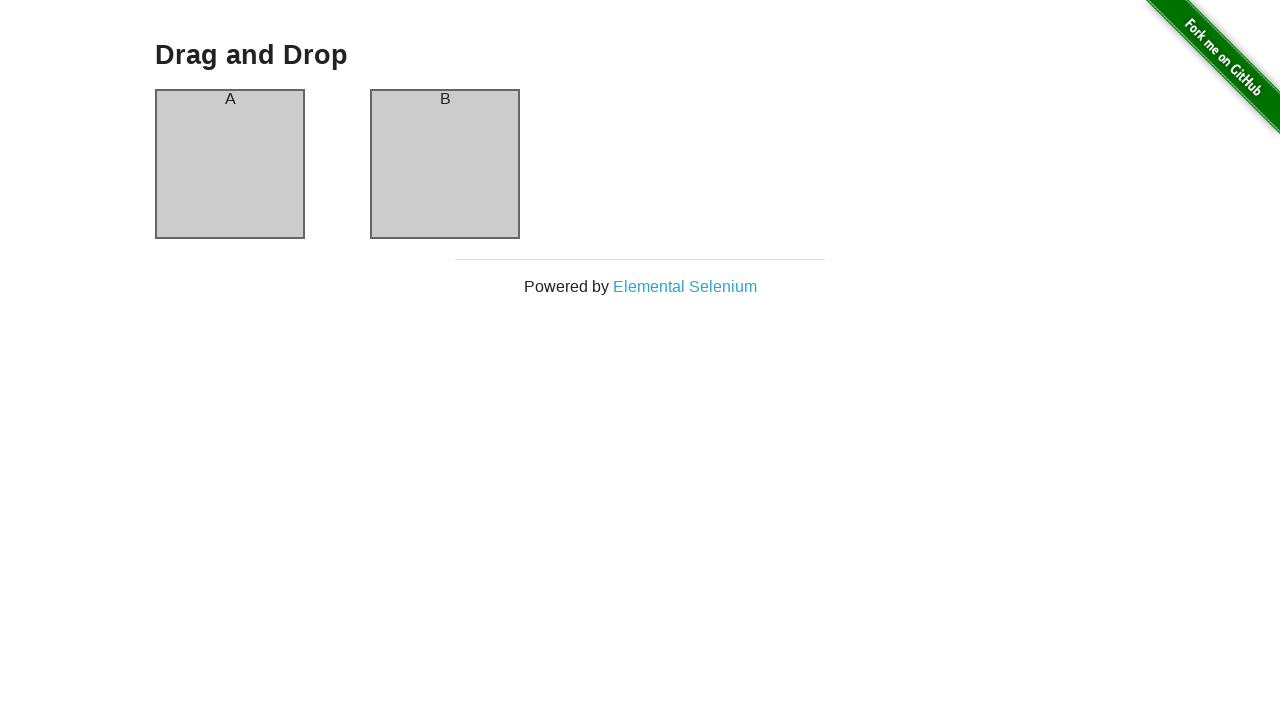

Drag and drop elements loaded
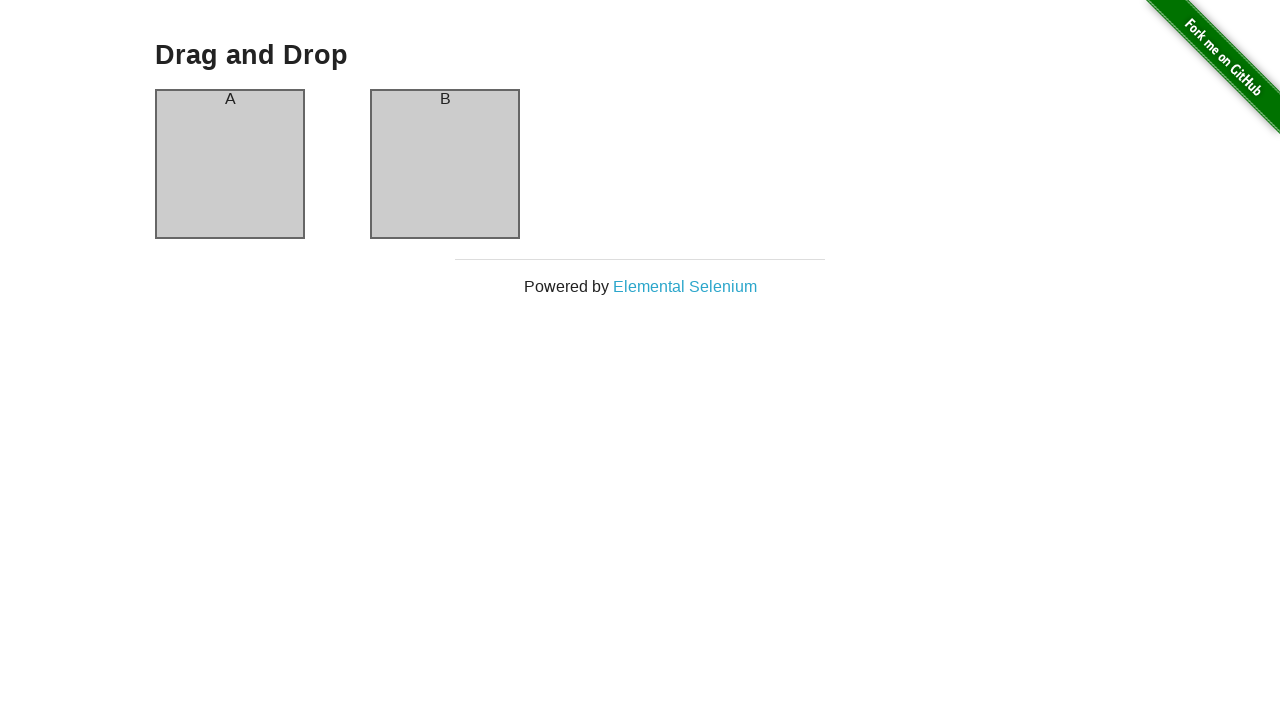

Dragged column A onto column B at (445, 164)
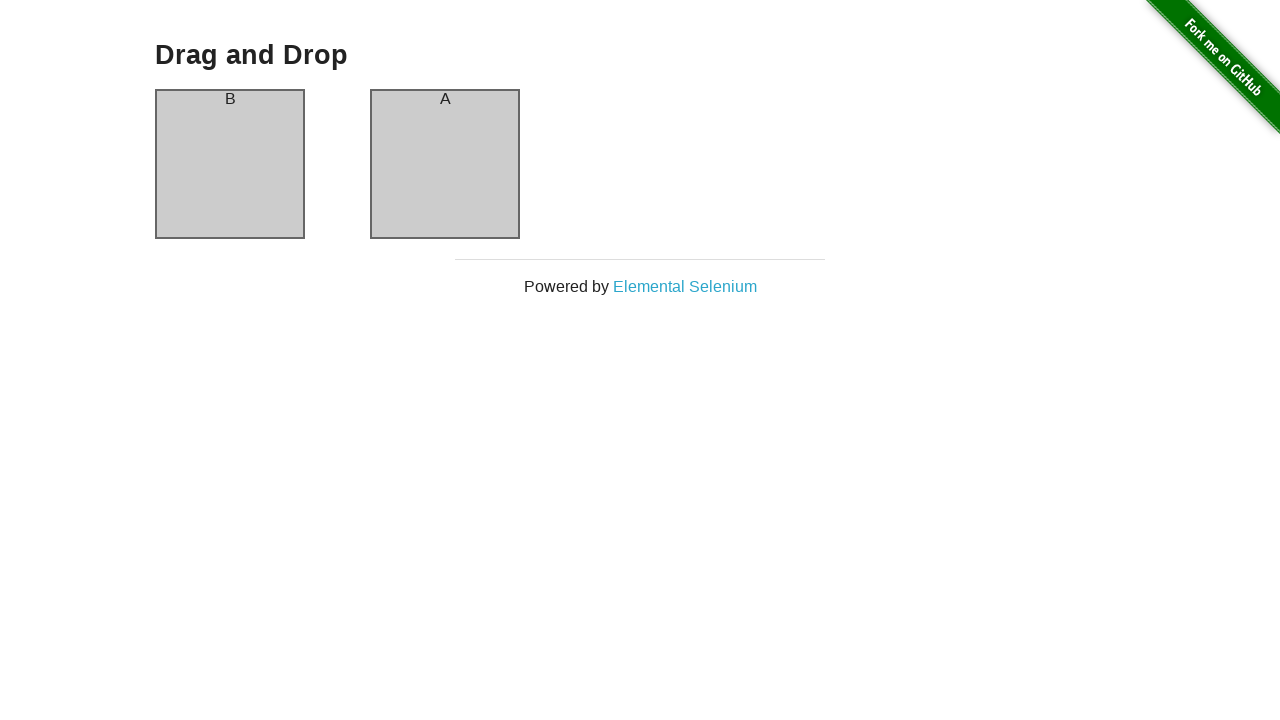

Verified column order changed - A is now in second position
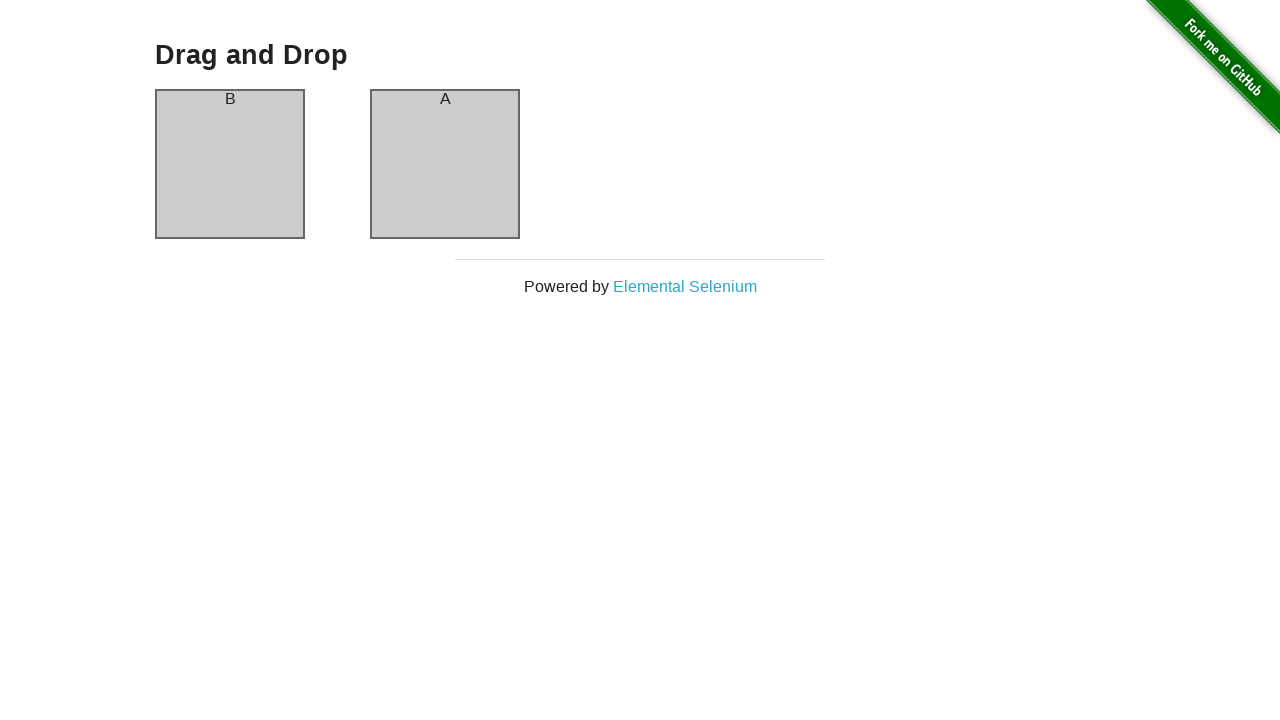

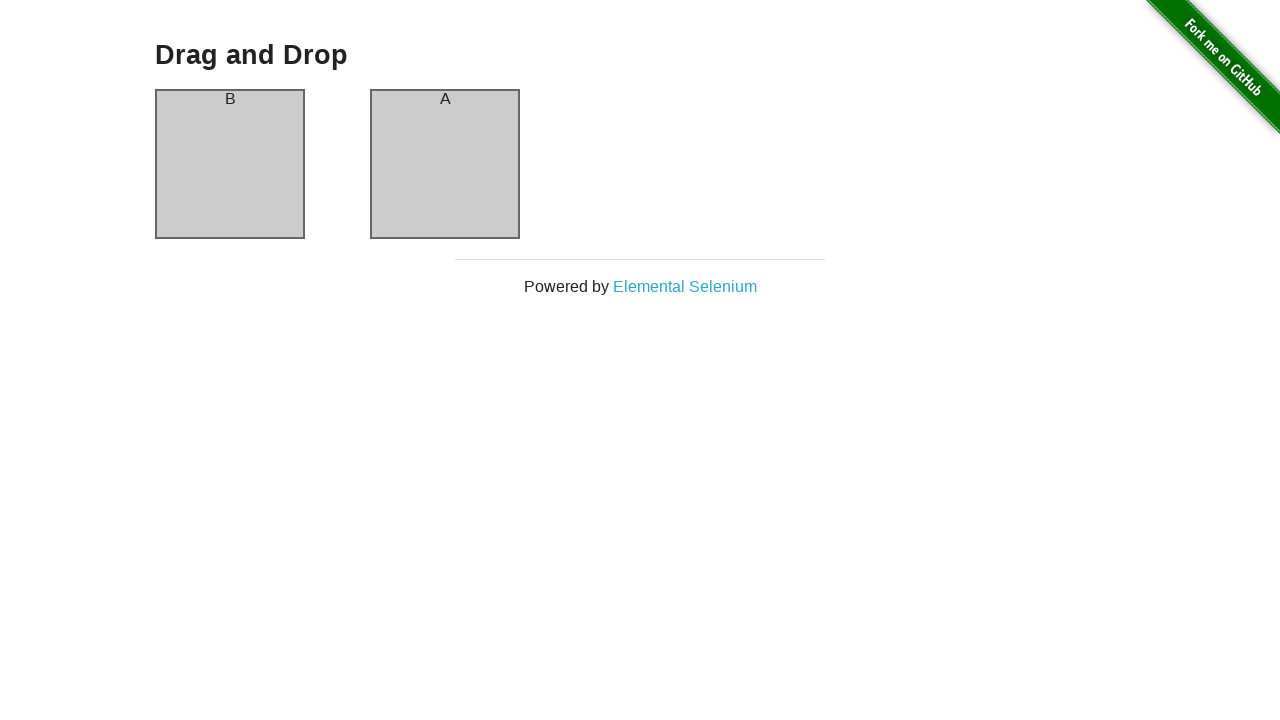